Tests dynamic dropdown/autocomplete functionality by typing a partial country name and selecting a matching option from the suggestions

Starting URL: https://rahulshettyacademy.com/AutomationPractice/

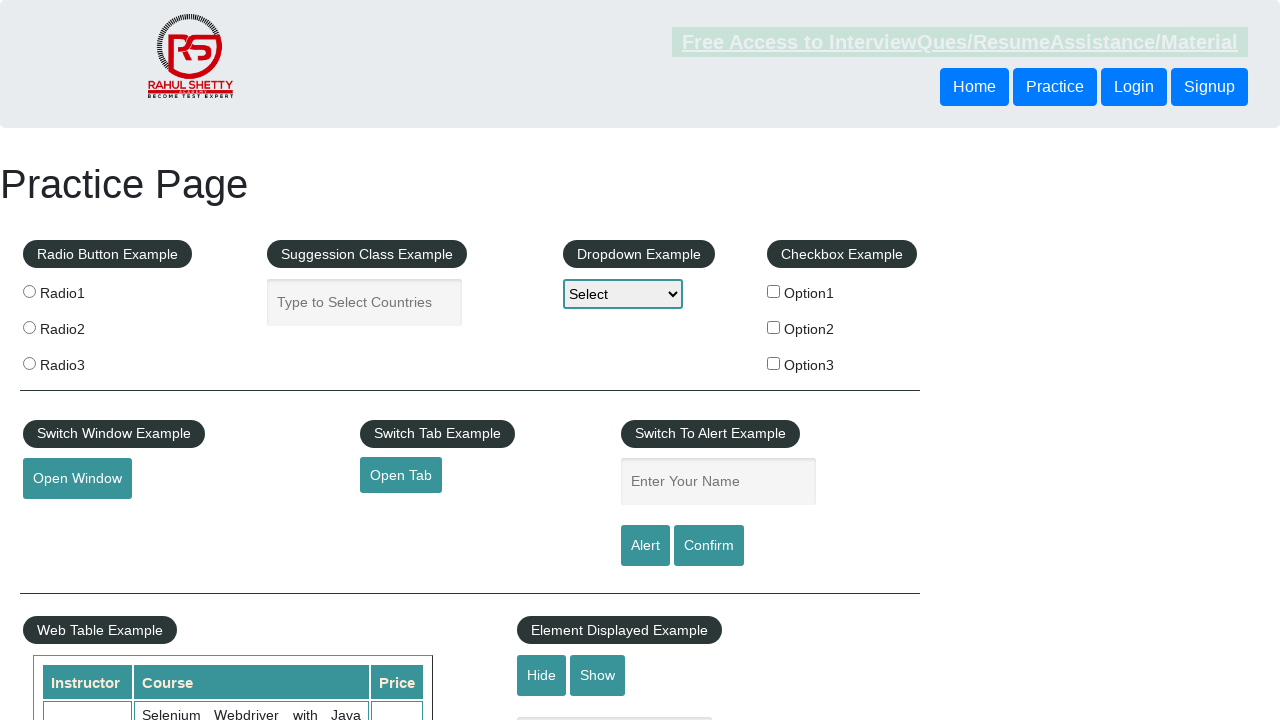

Filled autocomplete field with 'ind' on #autocomplete
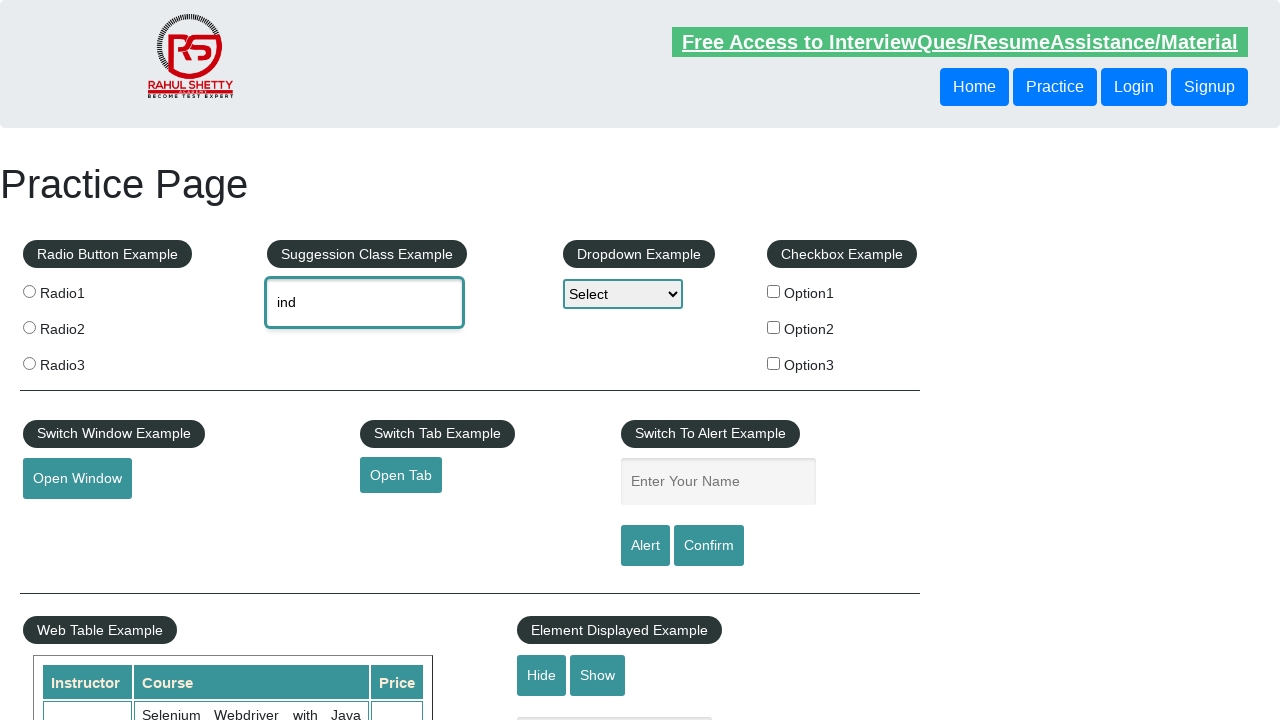

Autocomplete dropdown options appeared
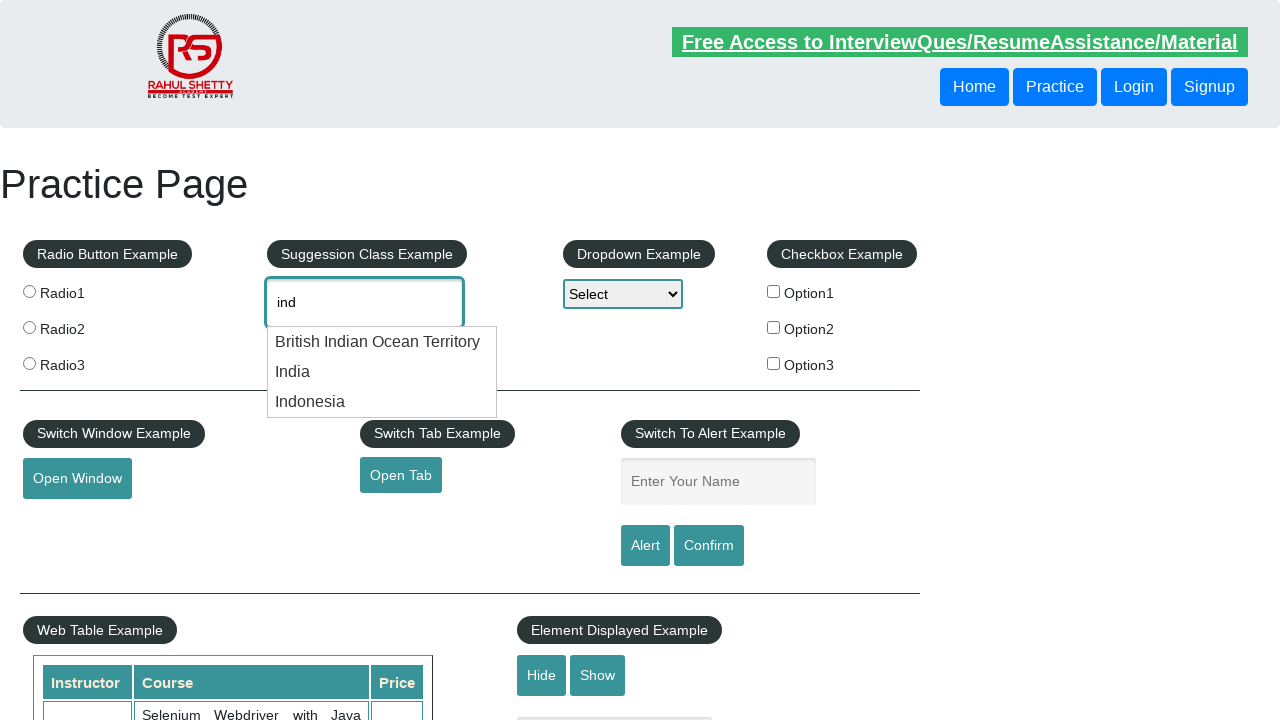

Selected 'India' from autocomplete options at (382, 372) on li.ui-menu-item >> nth=1
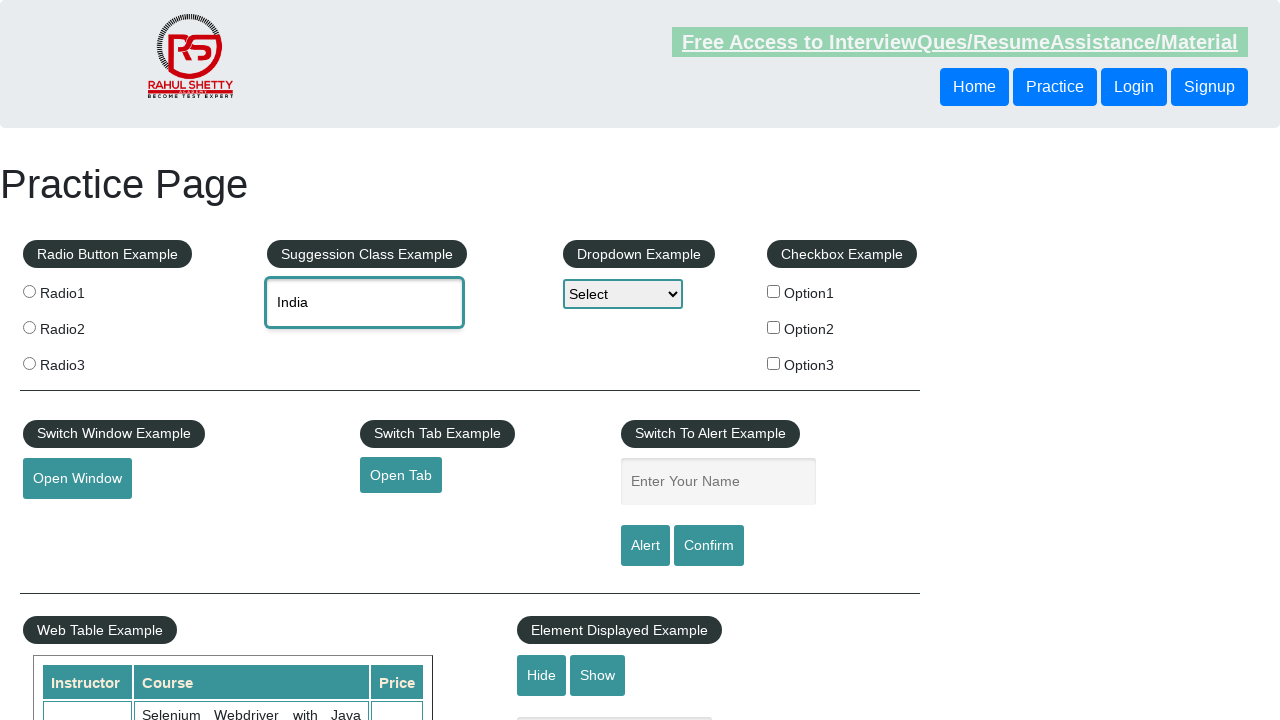

Waited for selection to be processed
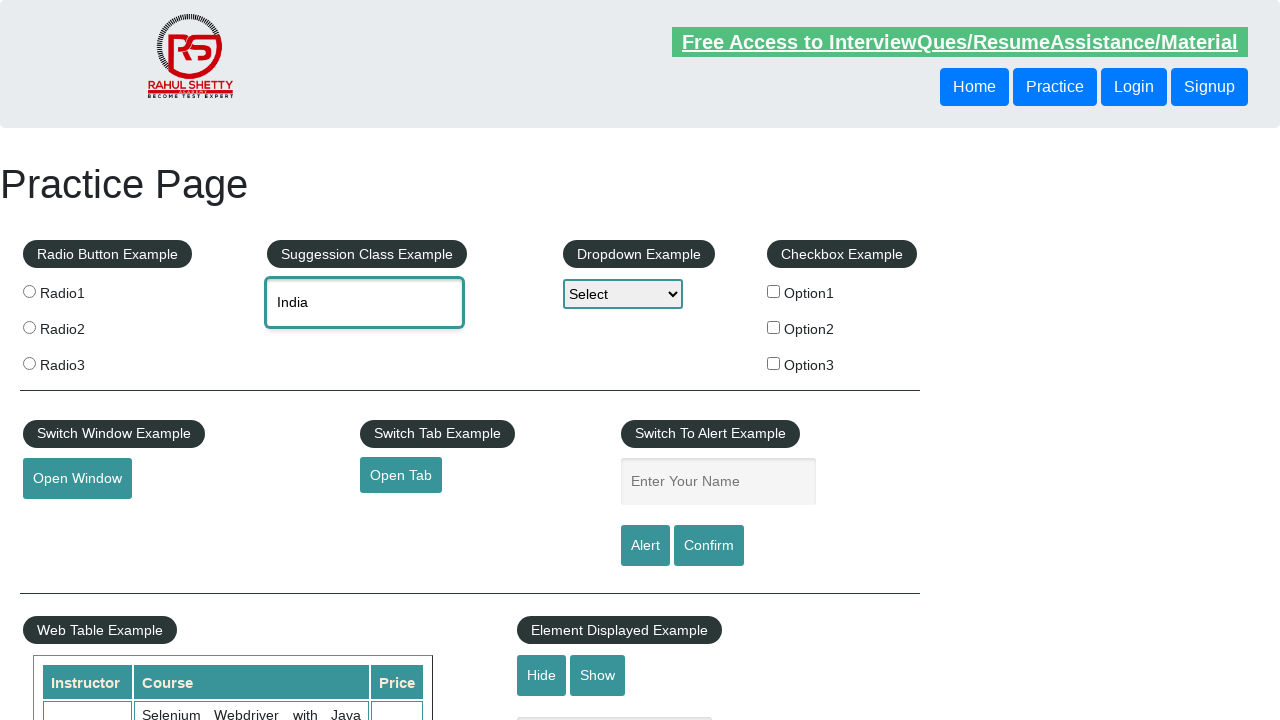

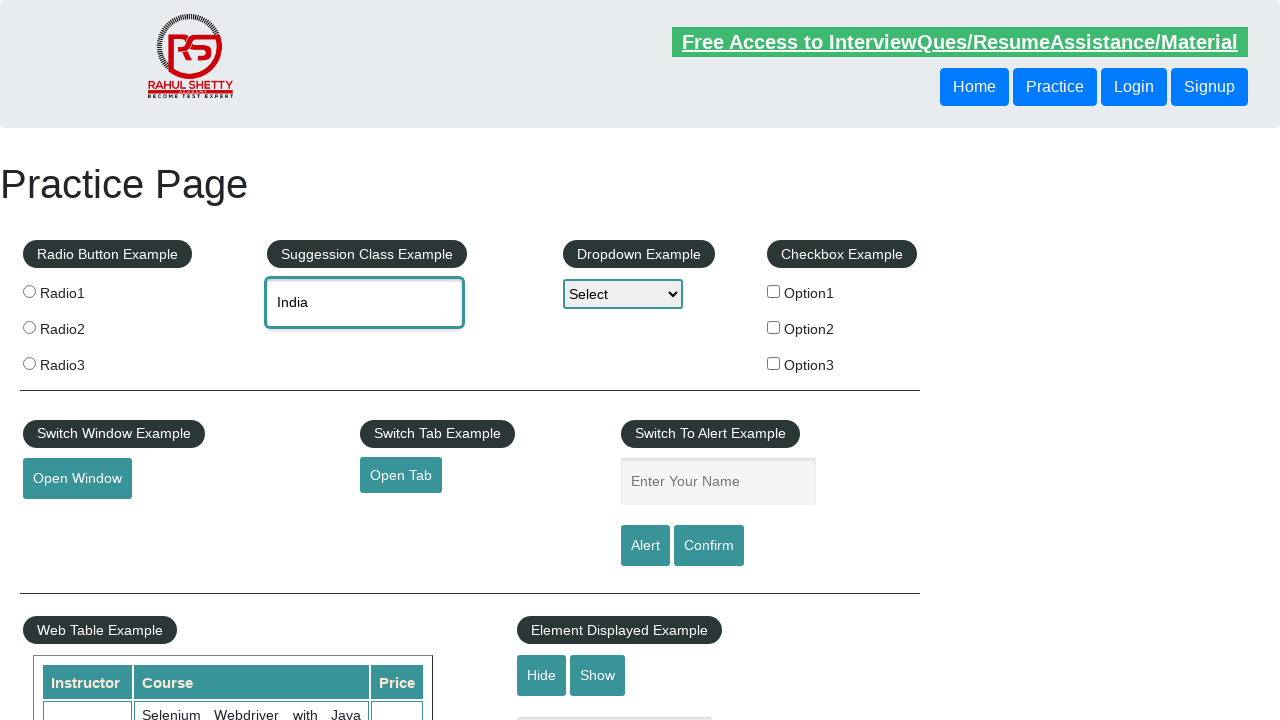